Tests infinite scroll functionality by scrolling to bottom and verifying more content loads

Starting URL: https://the-internet.herokuapp.com/infinite_scroll

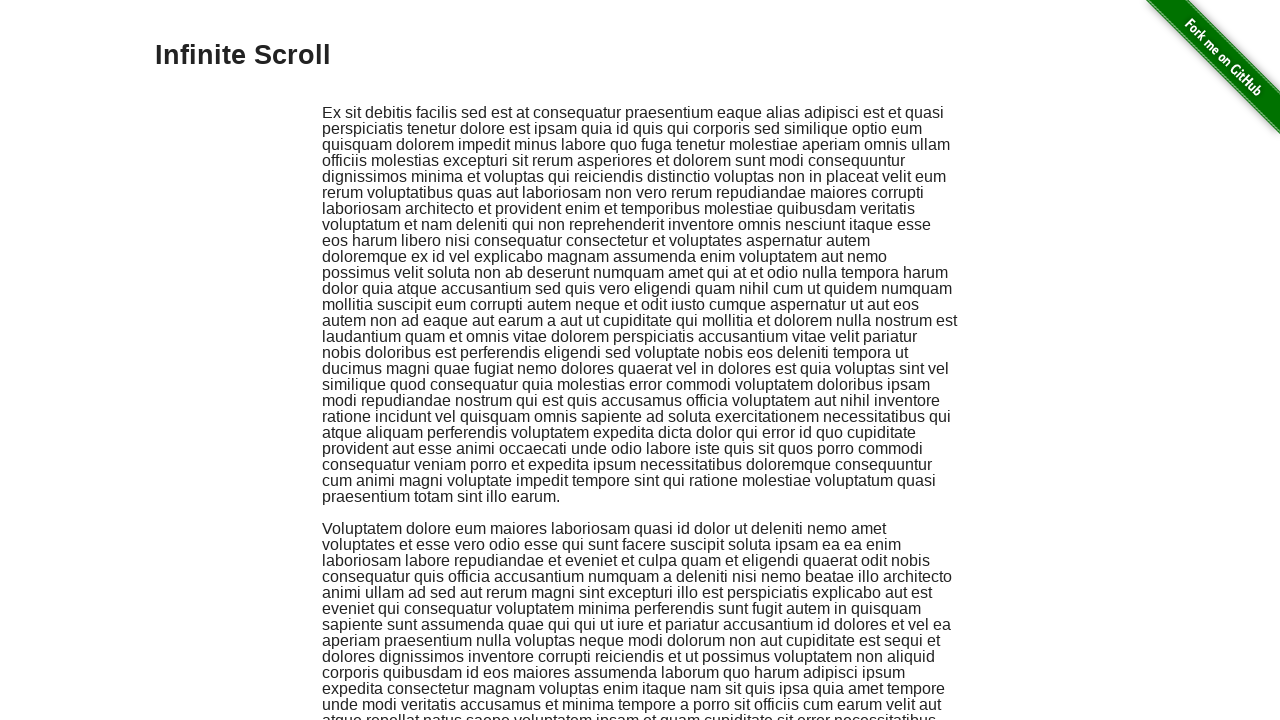

Scrolled to bottom of page to trigger infinite scroll
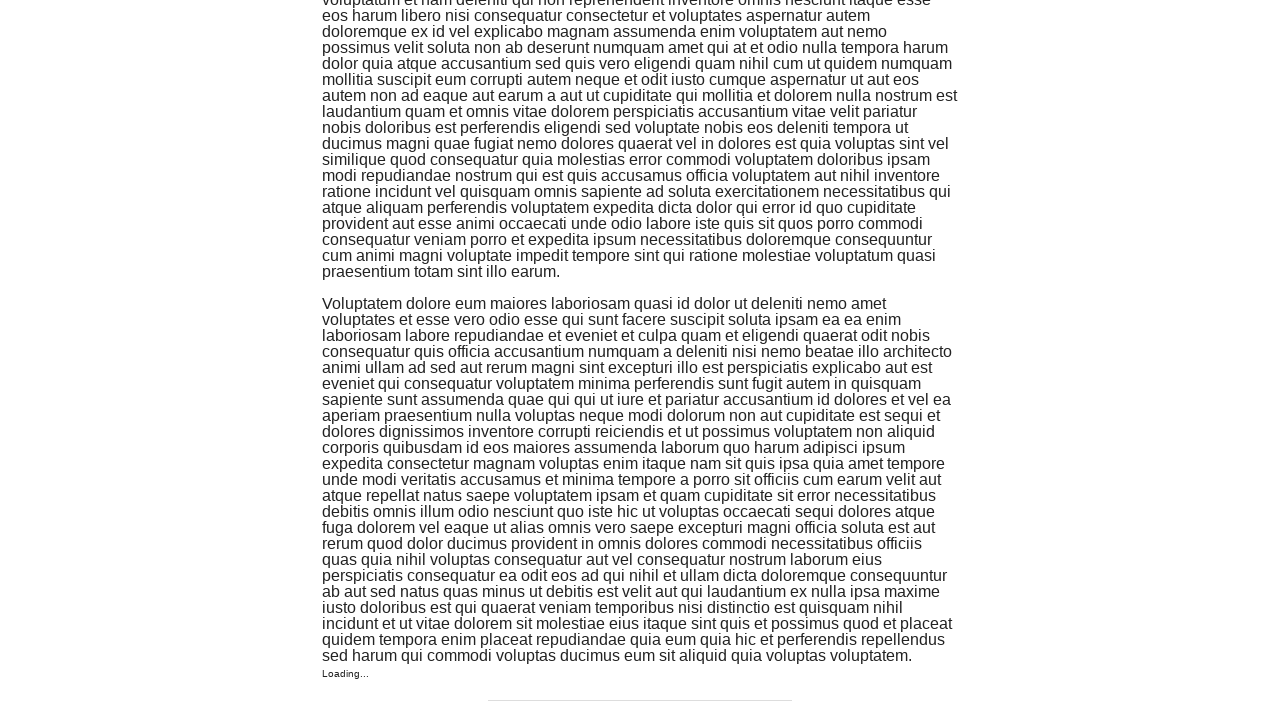

Waited 2 seconds for new content to load
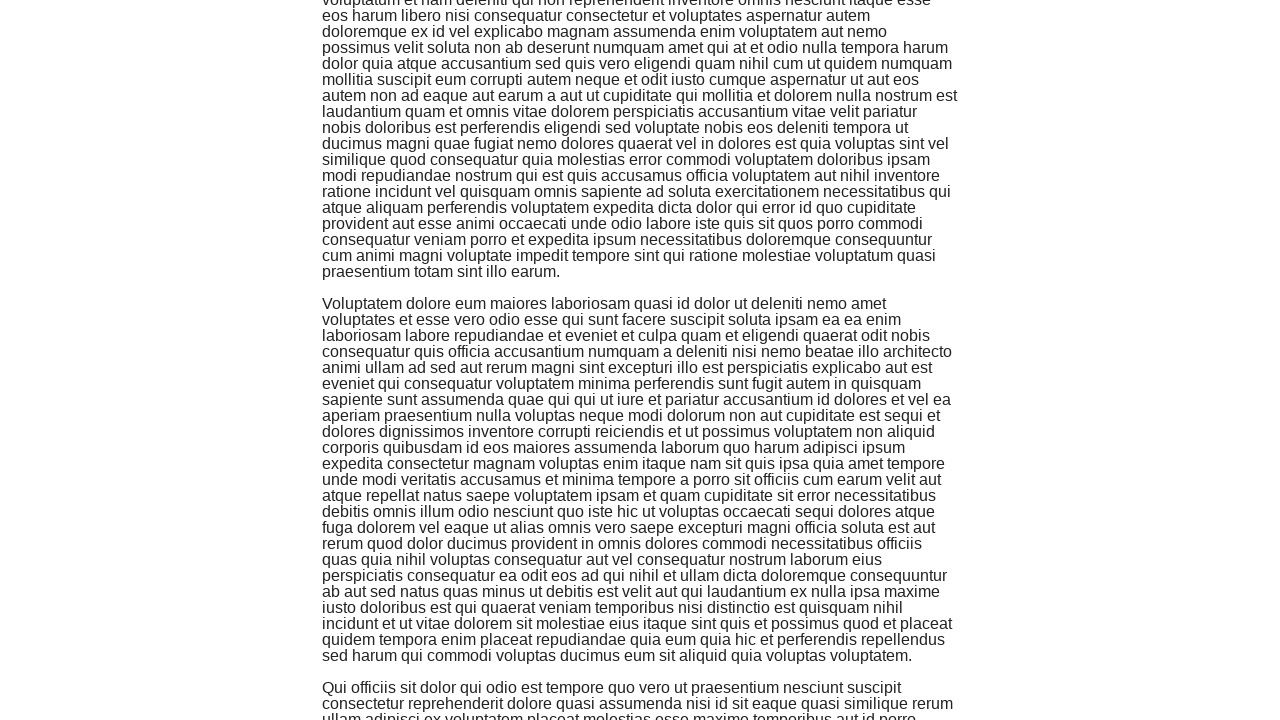

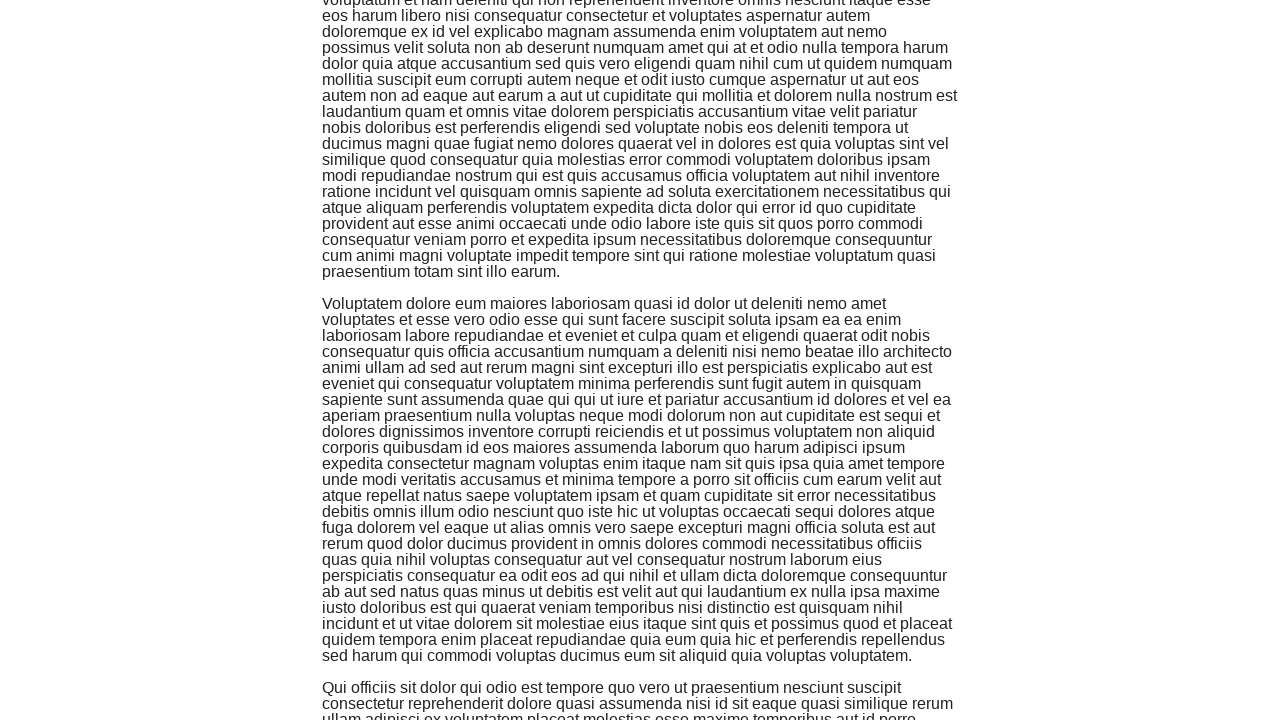